Tests a demo registration form by filling in first name, last name, and city fields, then submitting and verifying the success message.

Starting URL: http://suninjuly.github.io/registration1.html

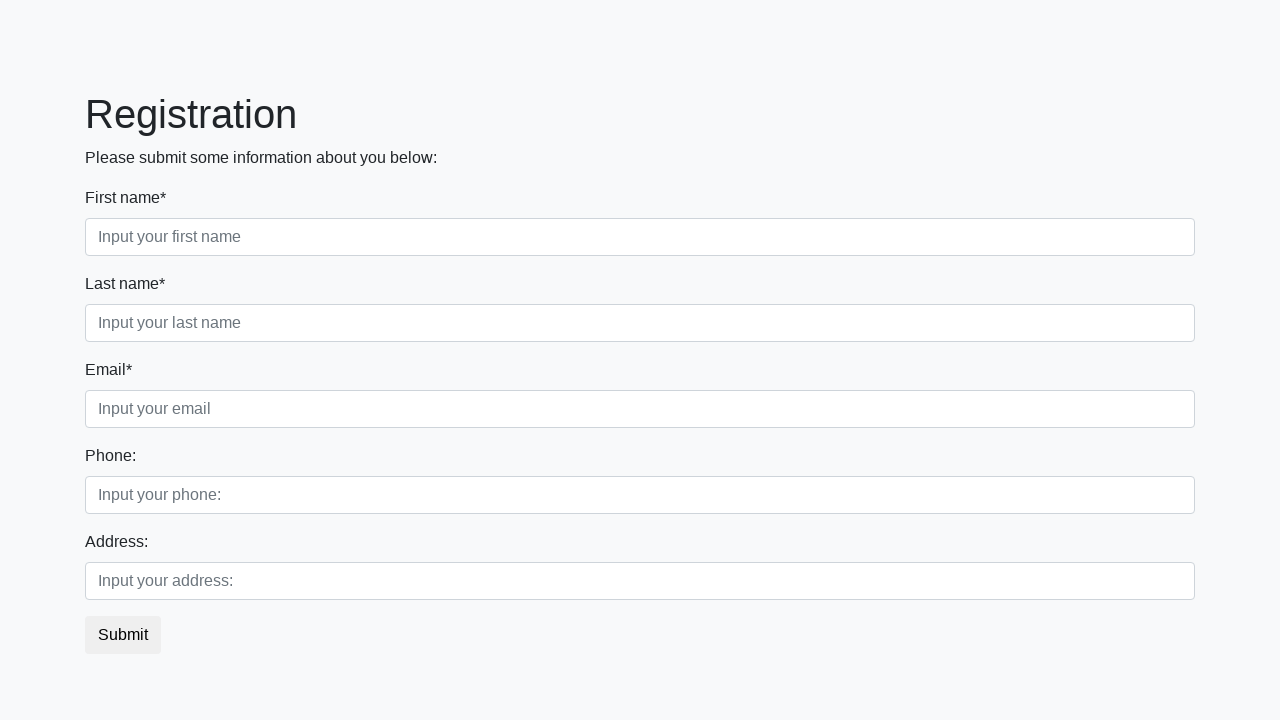

Filled first name field with 'Ivan' on .first_block .form-control.first
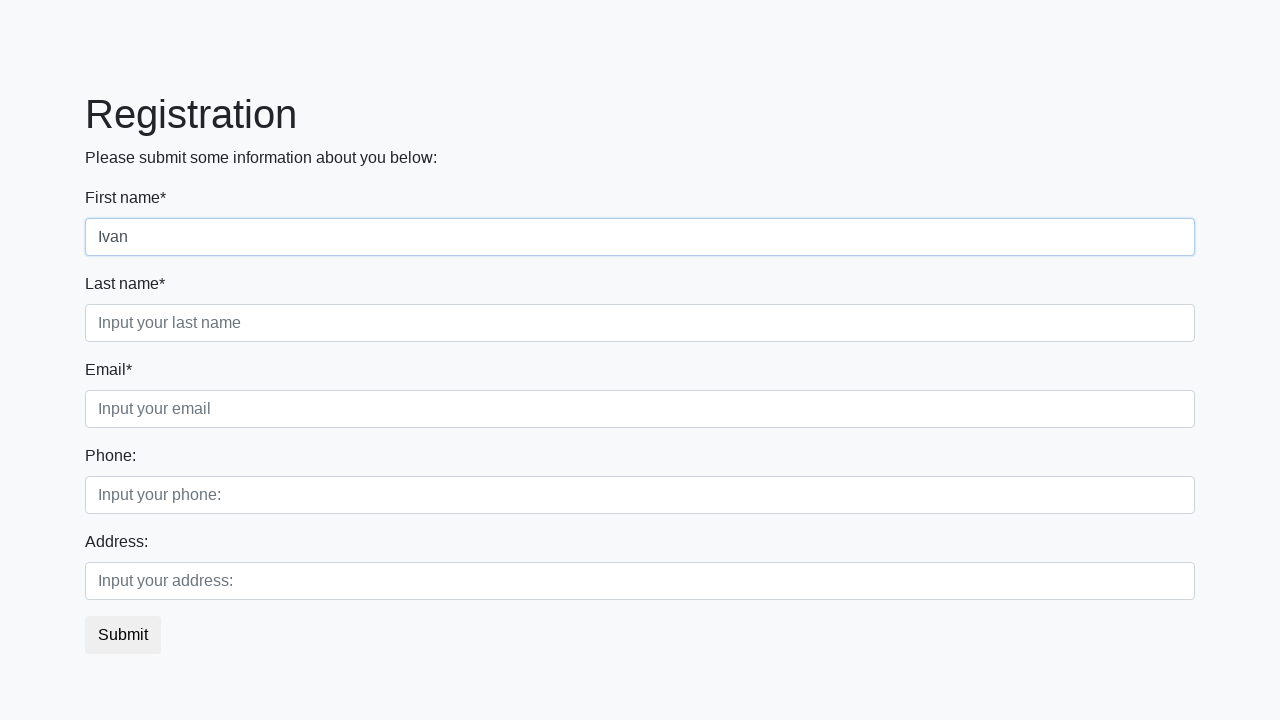

Filled last name field with 'Petrov' on .first_block .form-control.second
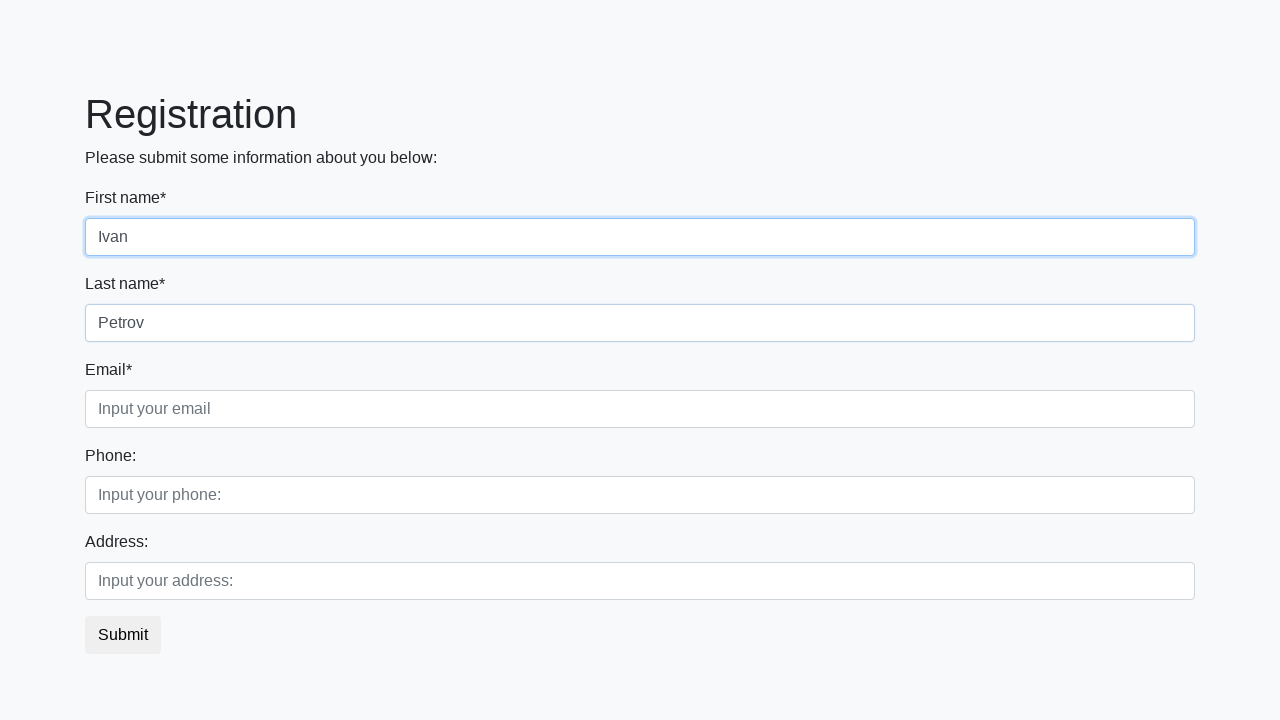

Filled city field with 'Smolensk' on .first_block .form-control.third
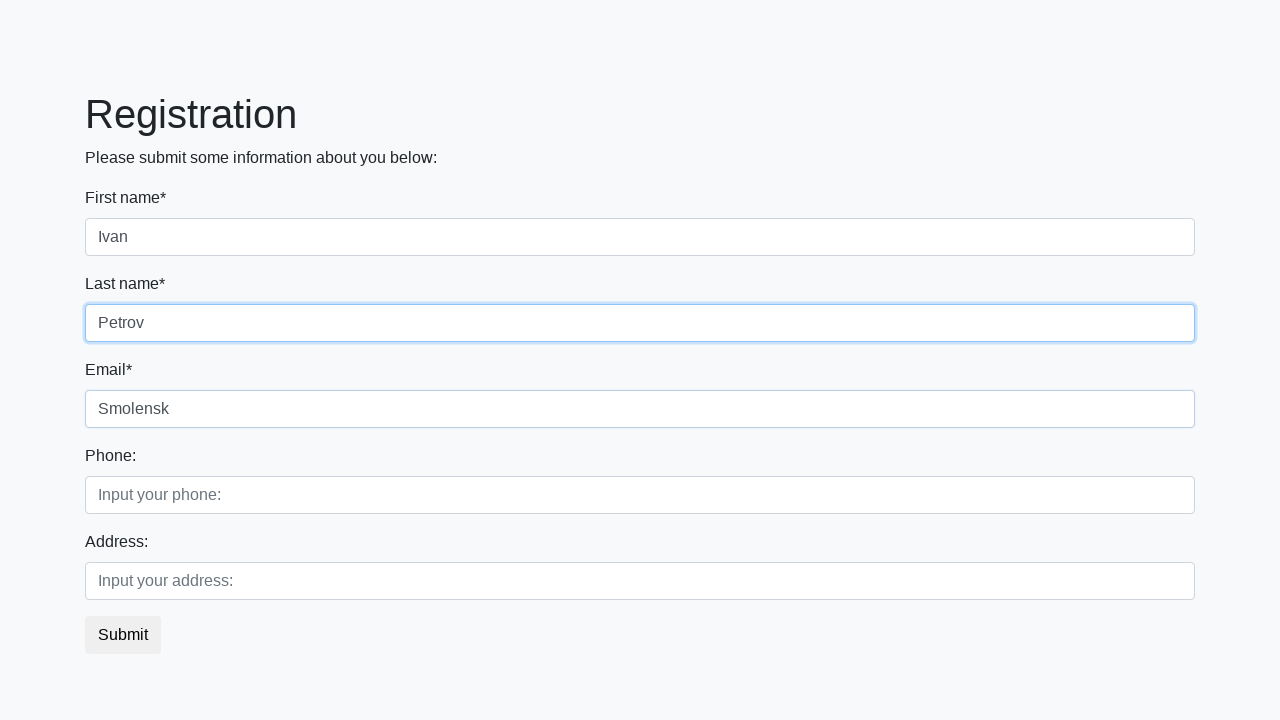

Clicked submit button to register at (123, 635) on button.btn
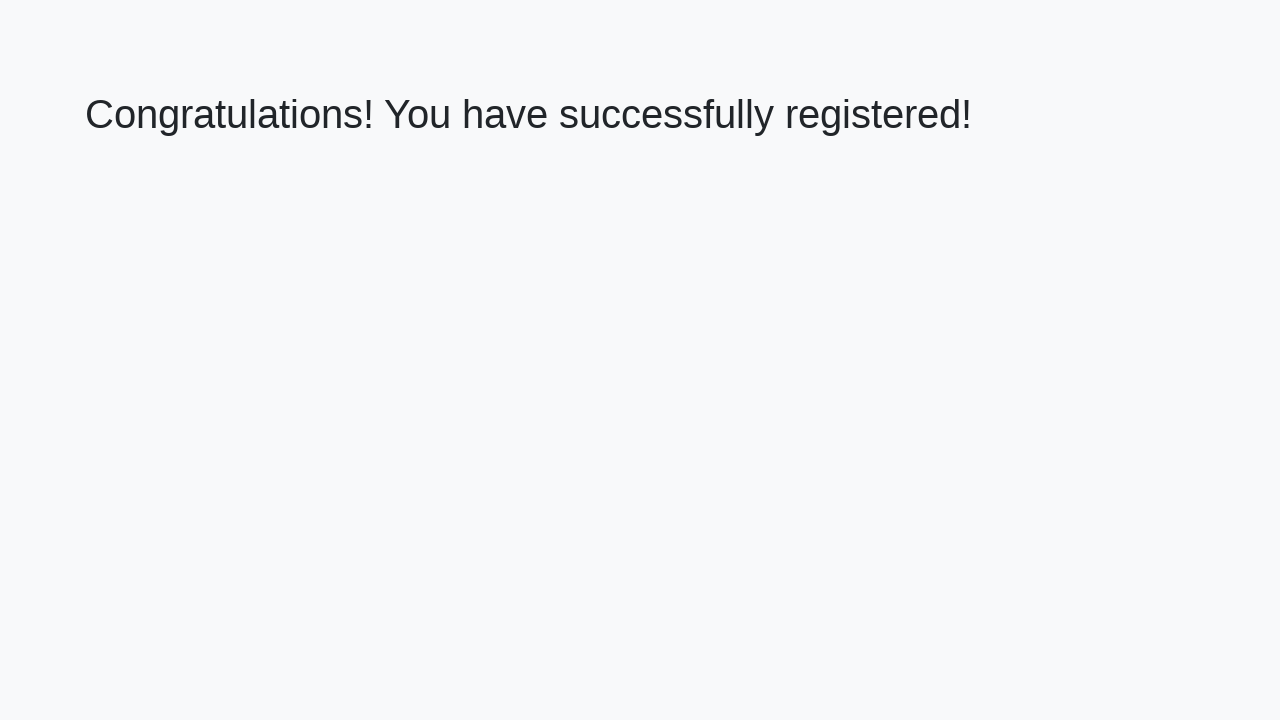

Success message heading loaded
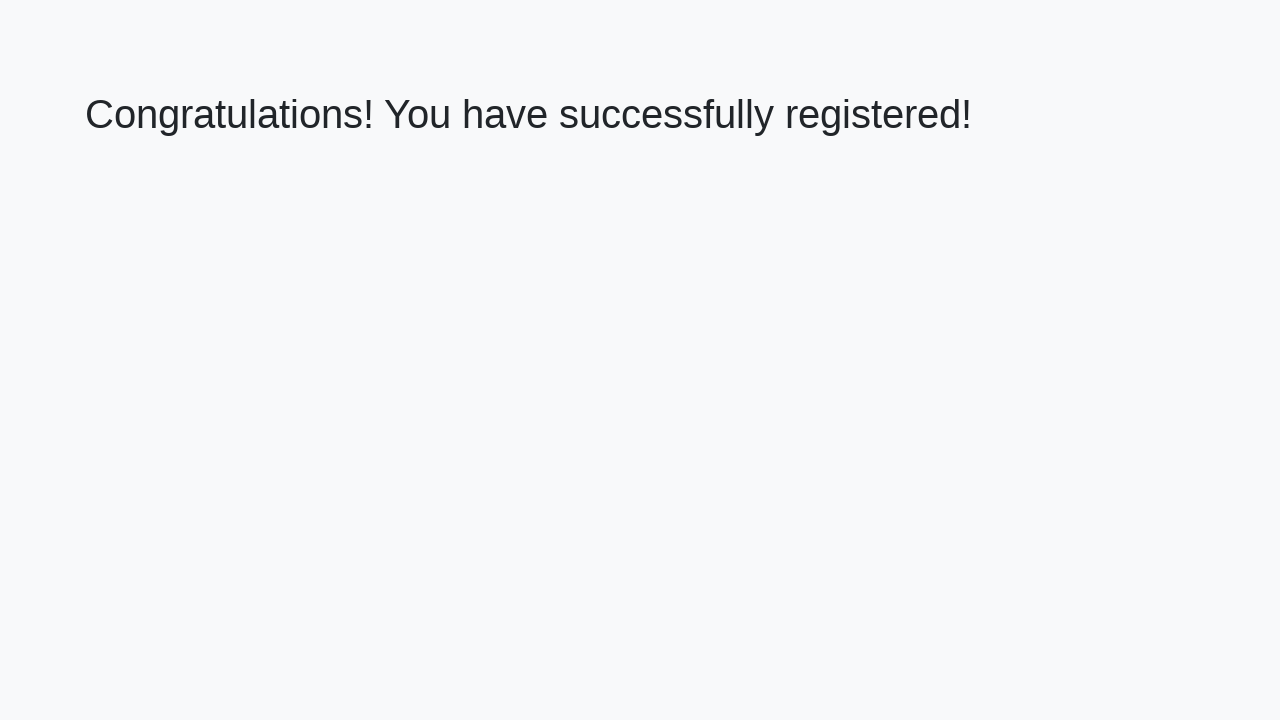

Retrieved success message text
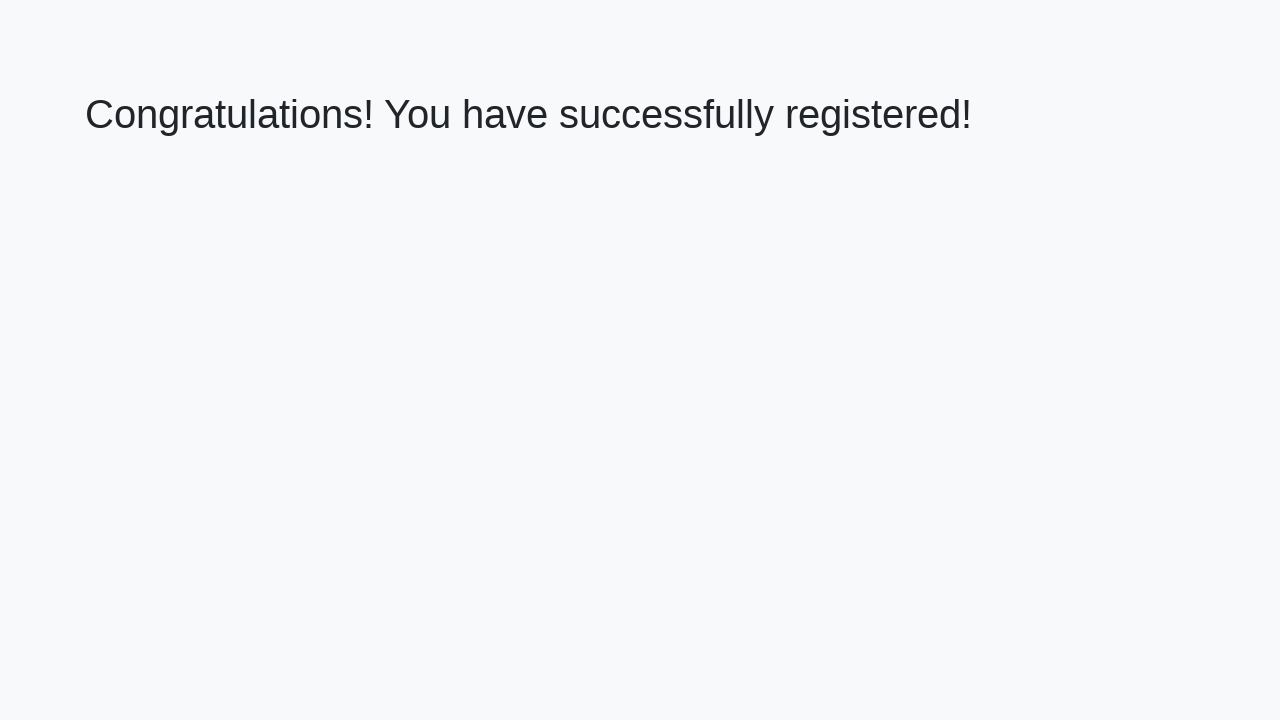

Verified success message matches expected text
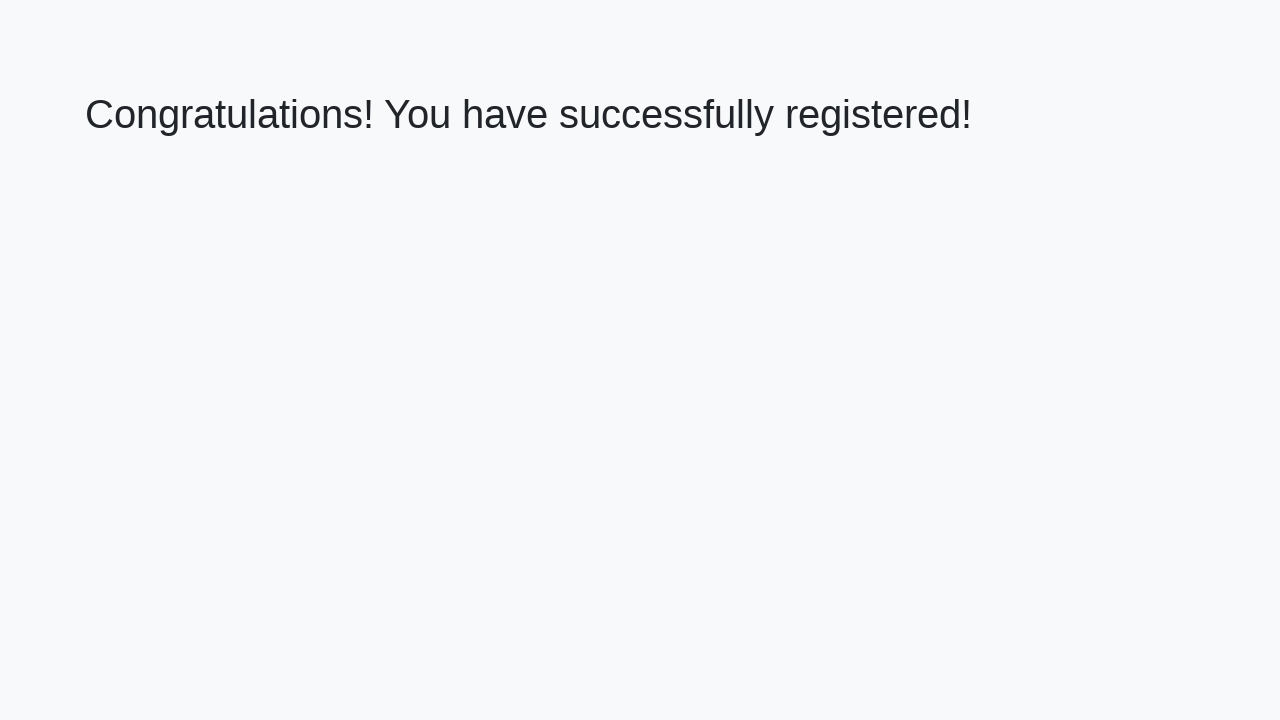

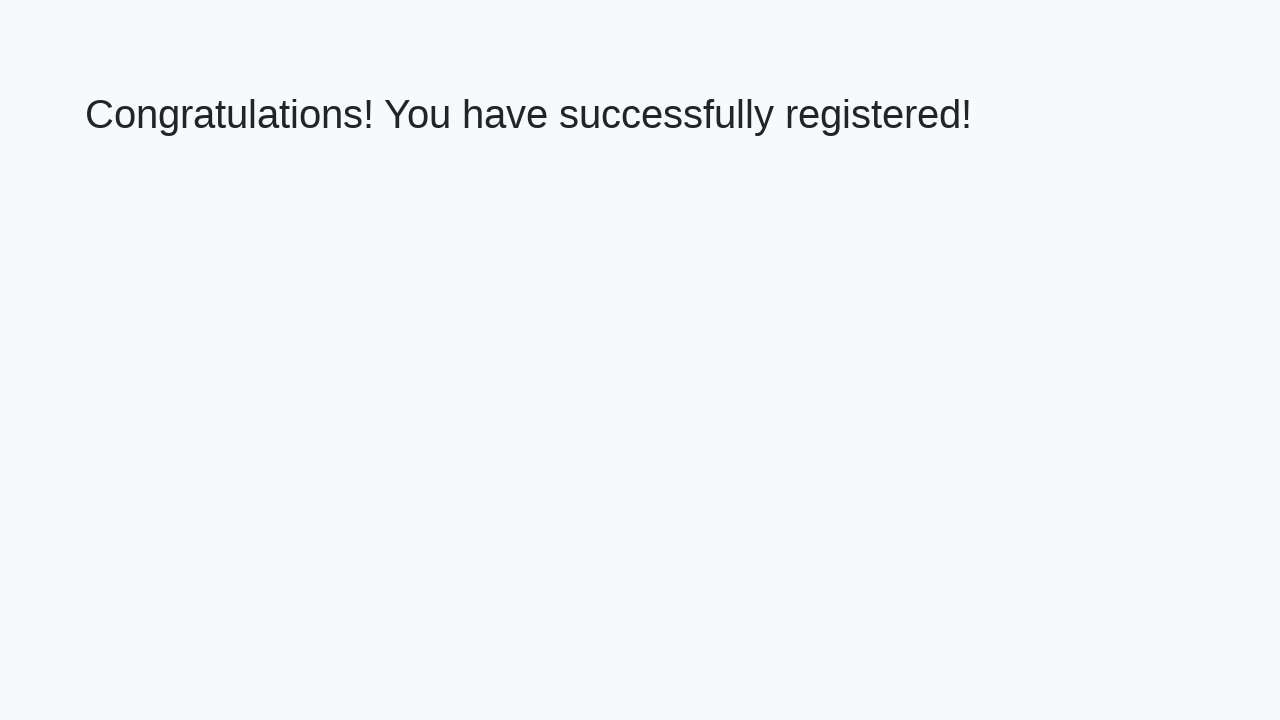